Tests a math calculation form by reading two numbers, calculating their sum, selecting the result from a dropdown, and submitting the form

Starting URL: https://suninjuly.github.io/selects1.html

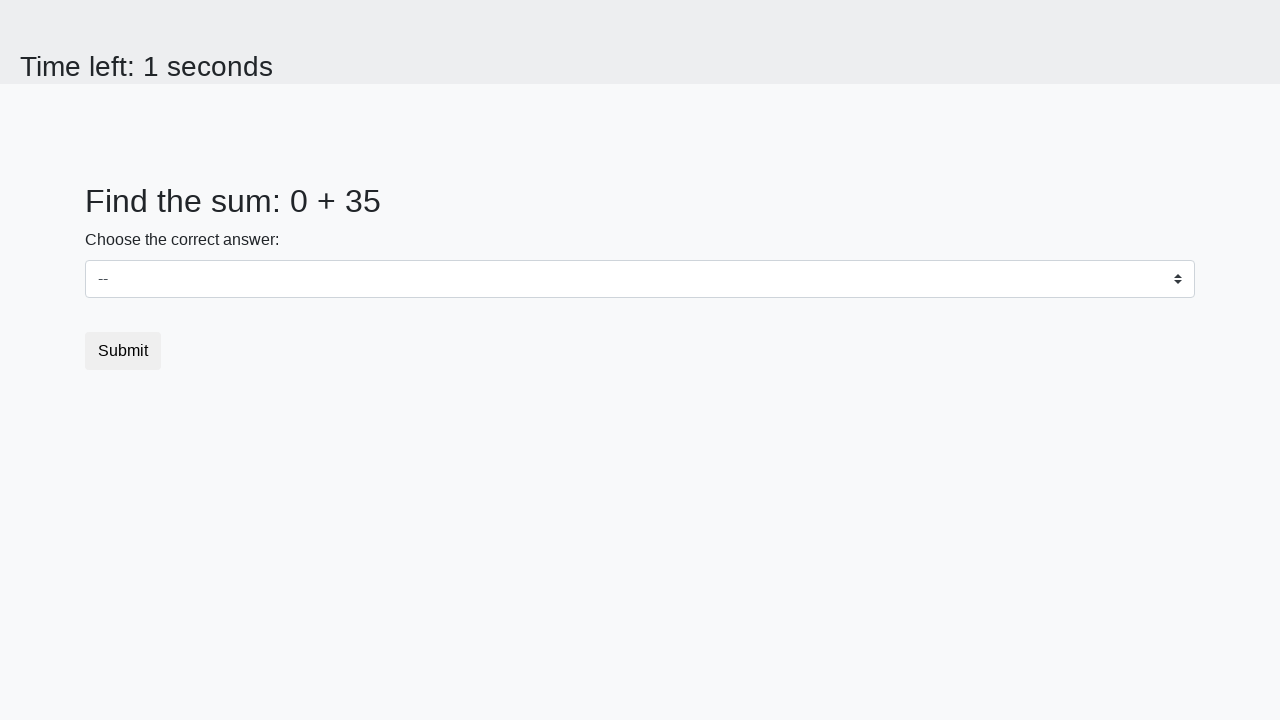

Read first number from the page
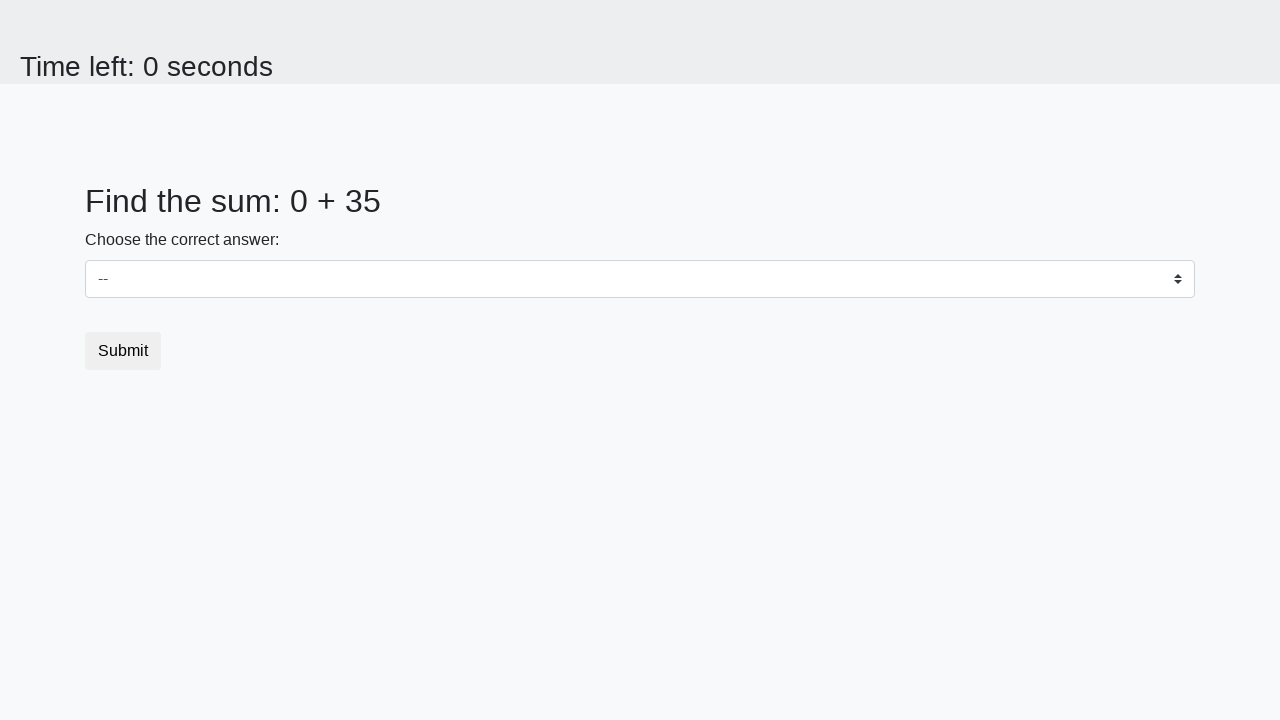

Read second number from the page
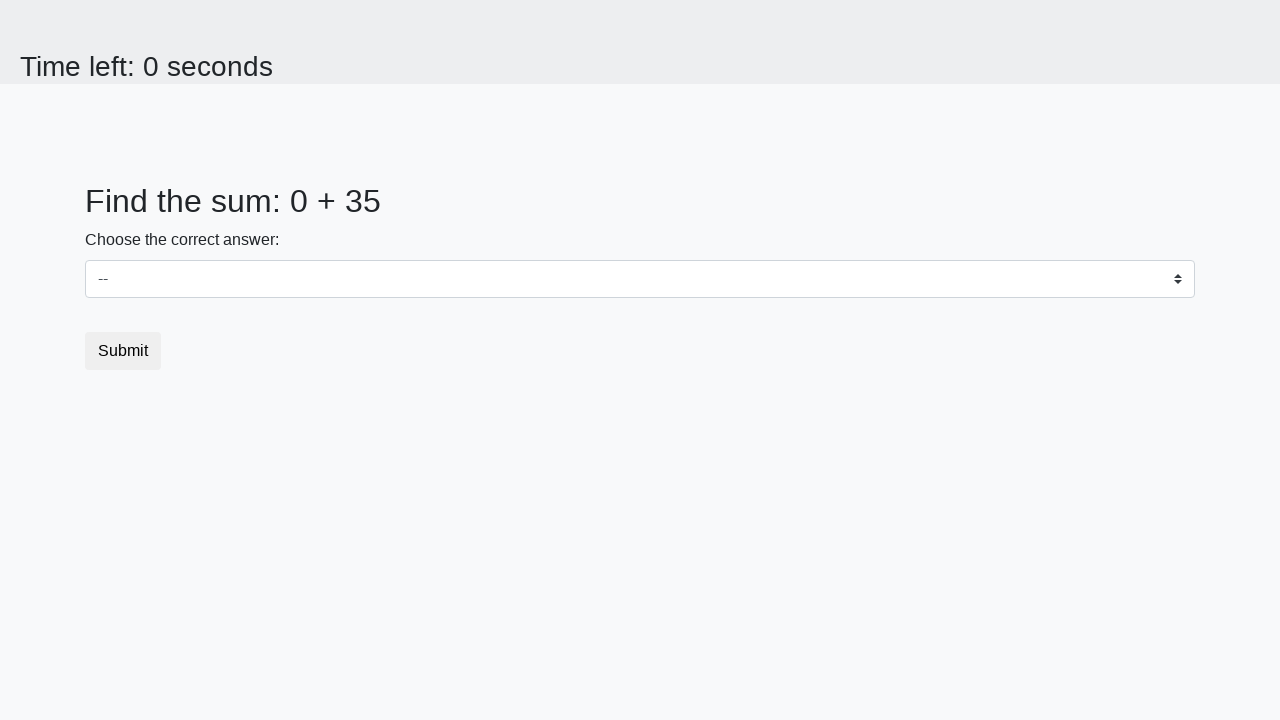

Calculated sum: 0 + 35 = 35
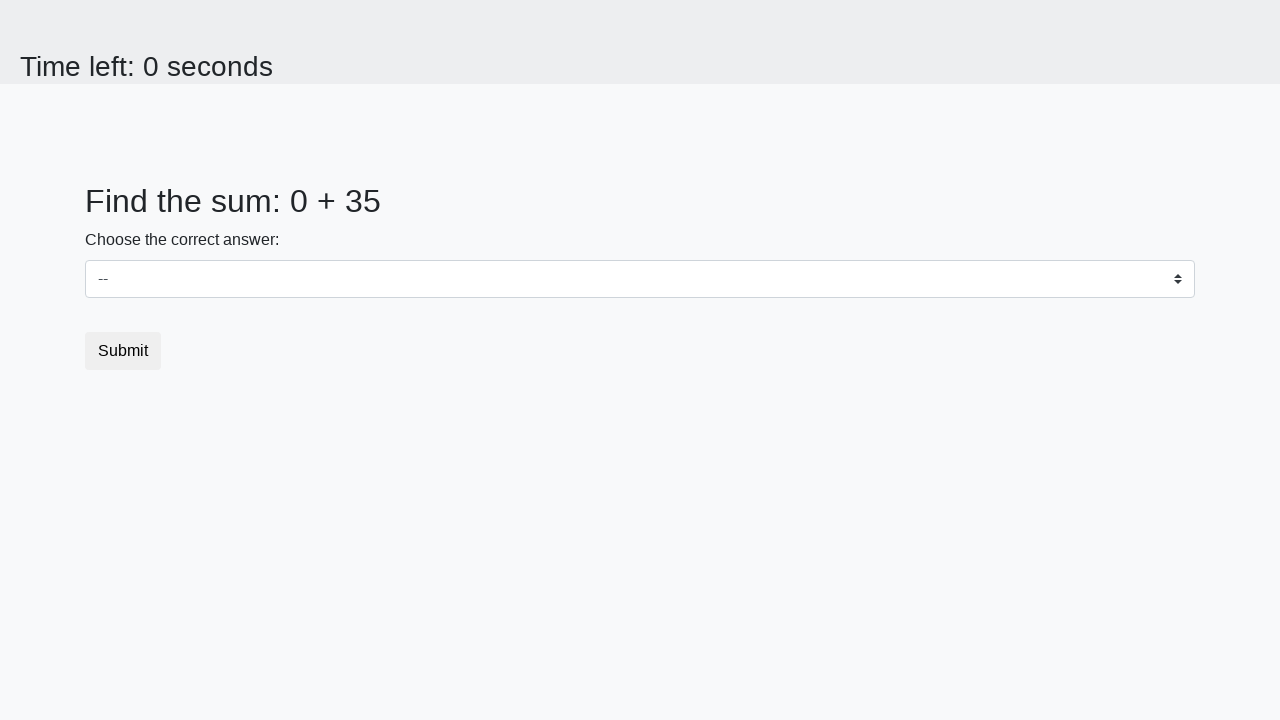

Selected calculated sum '35' from dropdown on #dropdown
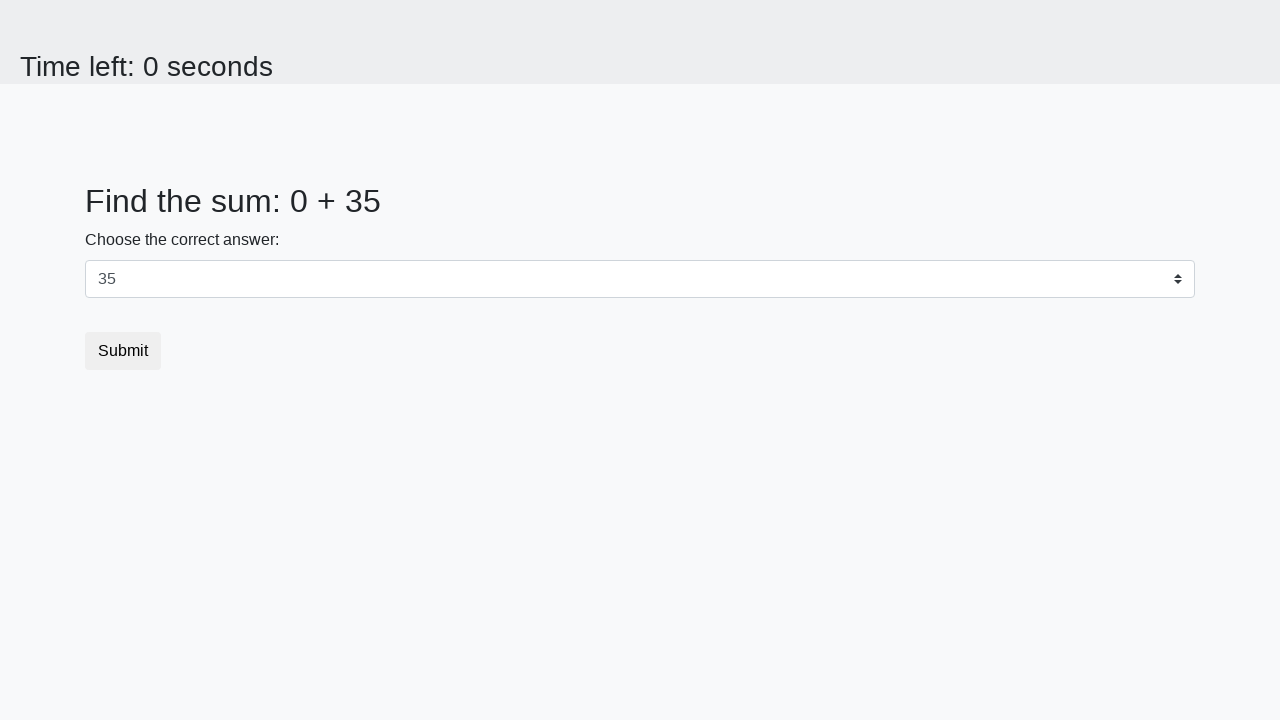

Clicked submit button to submit the form at (123, 351) on button.btn
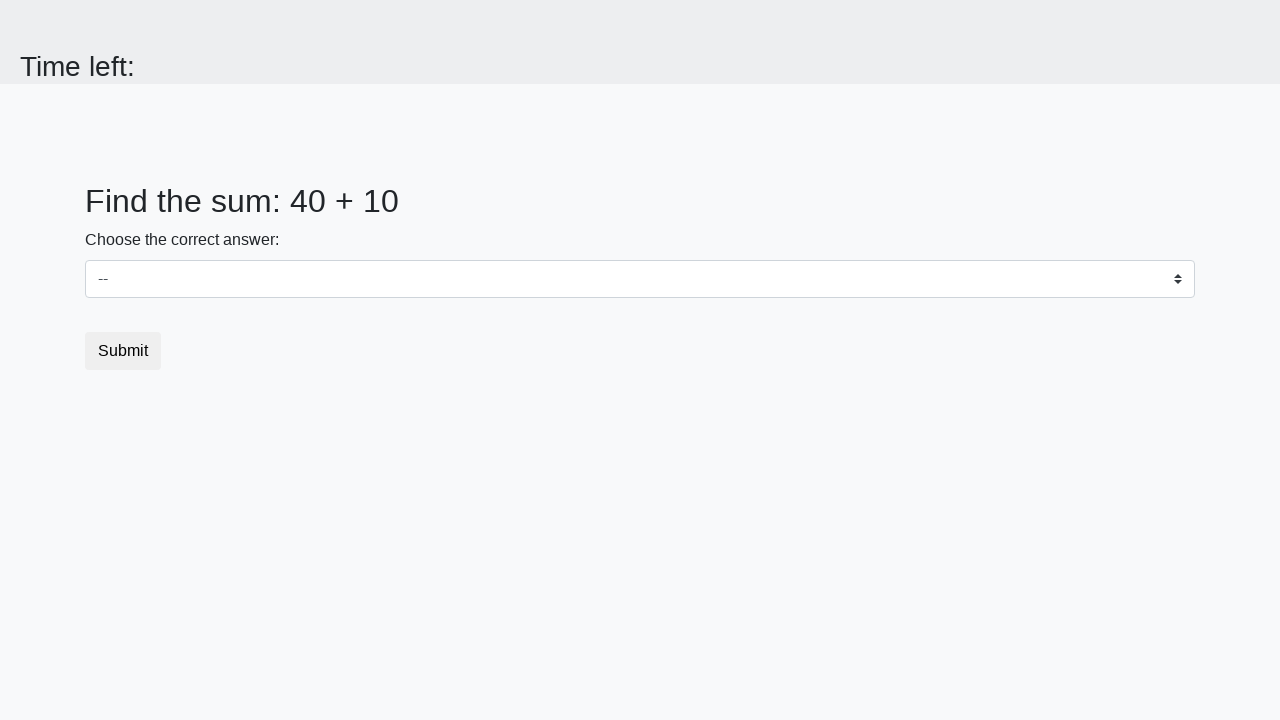

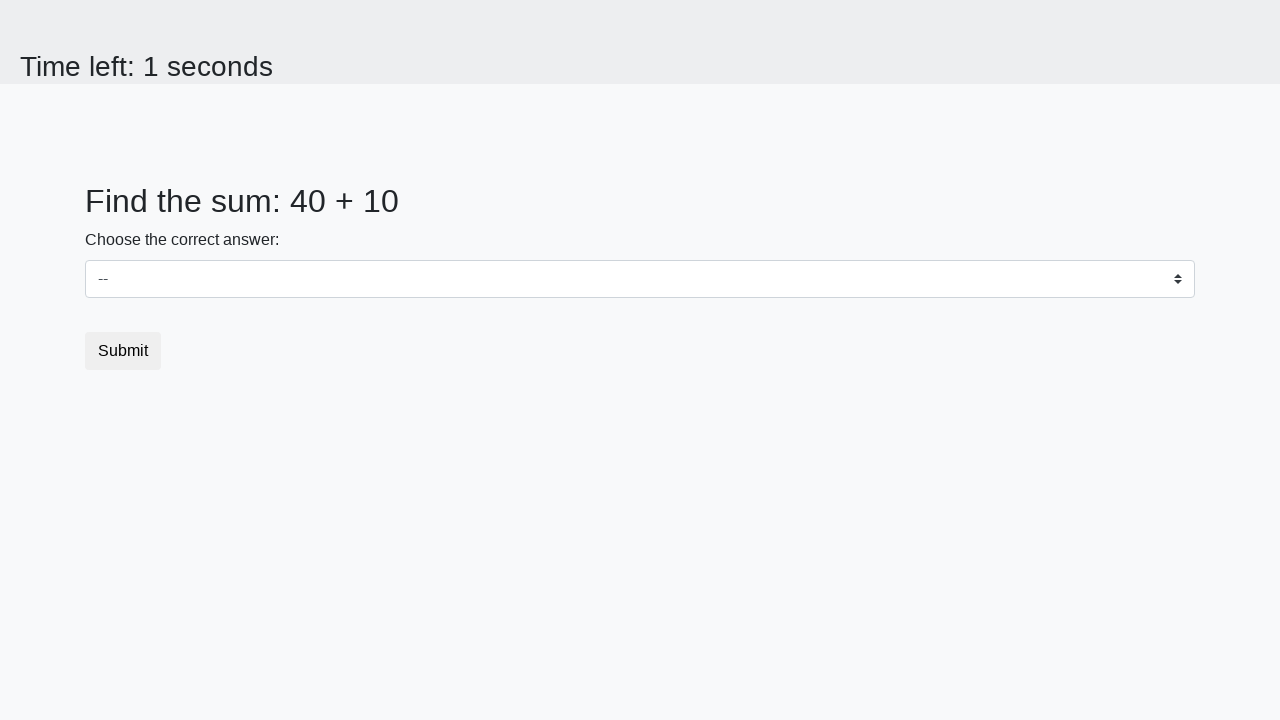